Tests multi-select dropdown functionality by selecting and deselecting multiple options using value attribute

Starting URL: https://www.selenium.dev/selenium/web/formPage.html

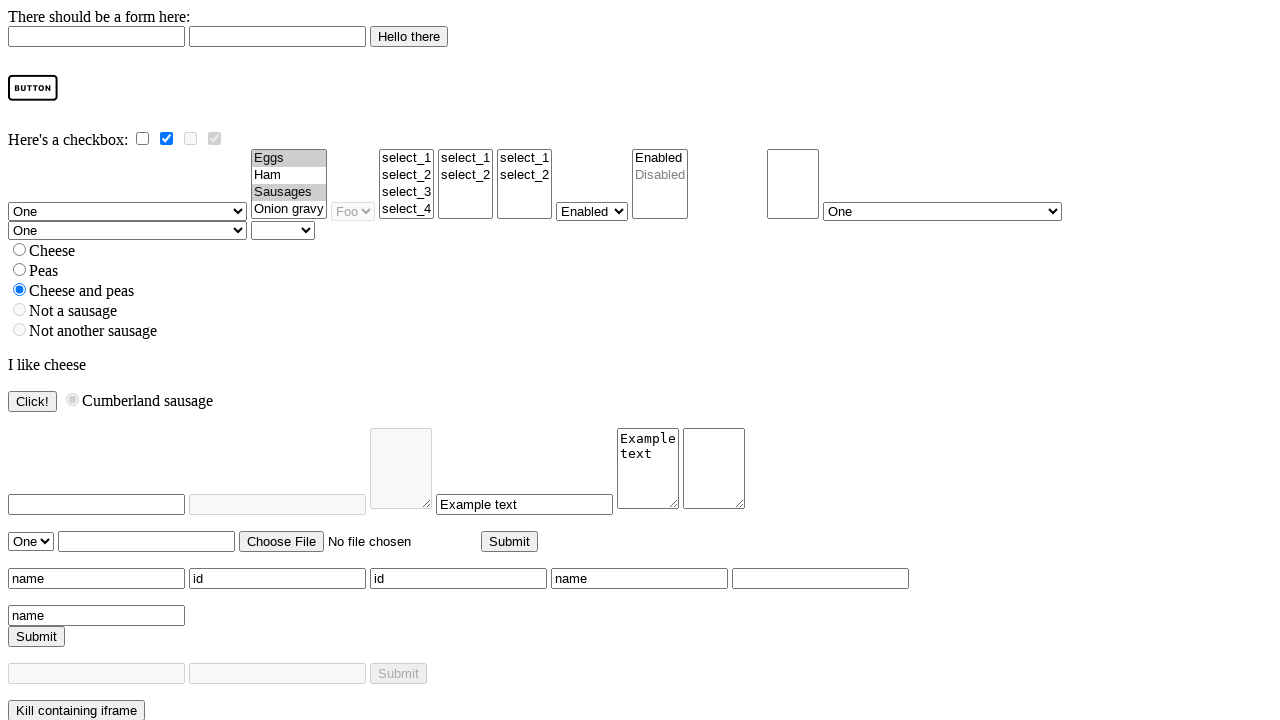

Selected multiple options (ham, onion gravy) in multi-select dropdown on select[name='multi']
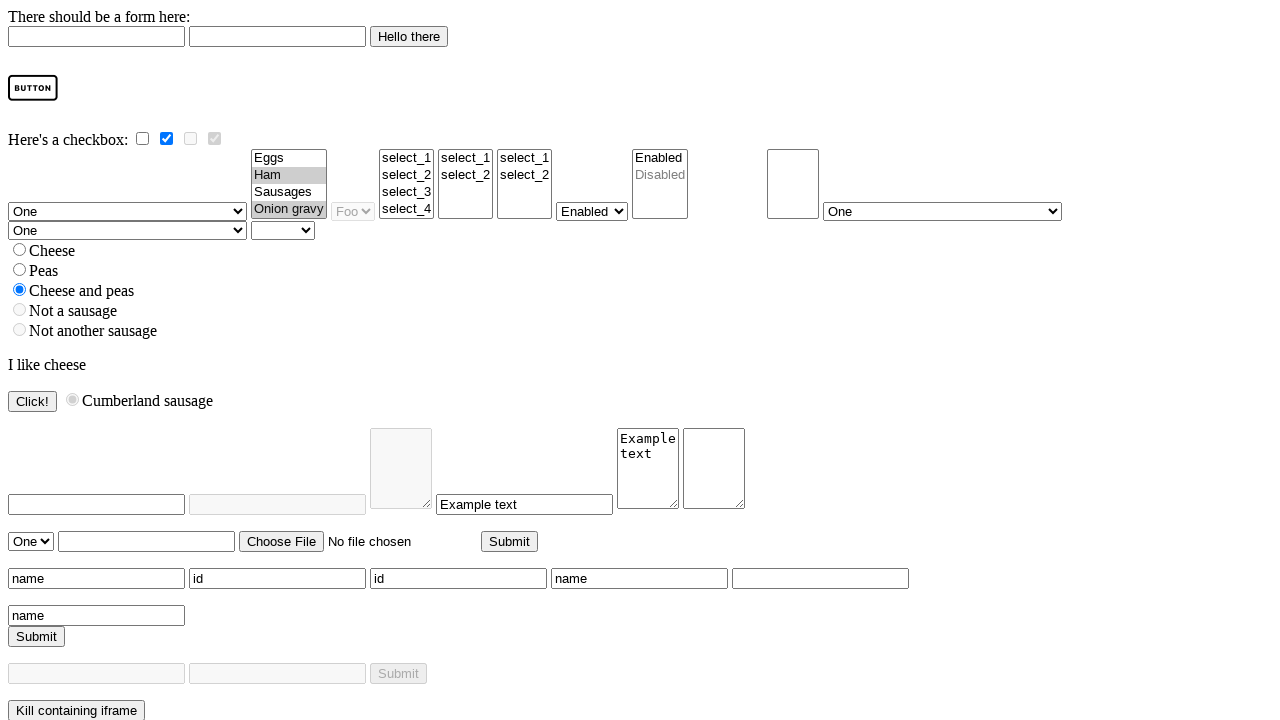

Waited 500ms for selection to register
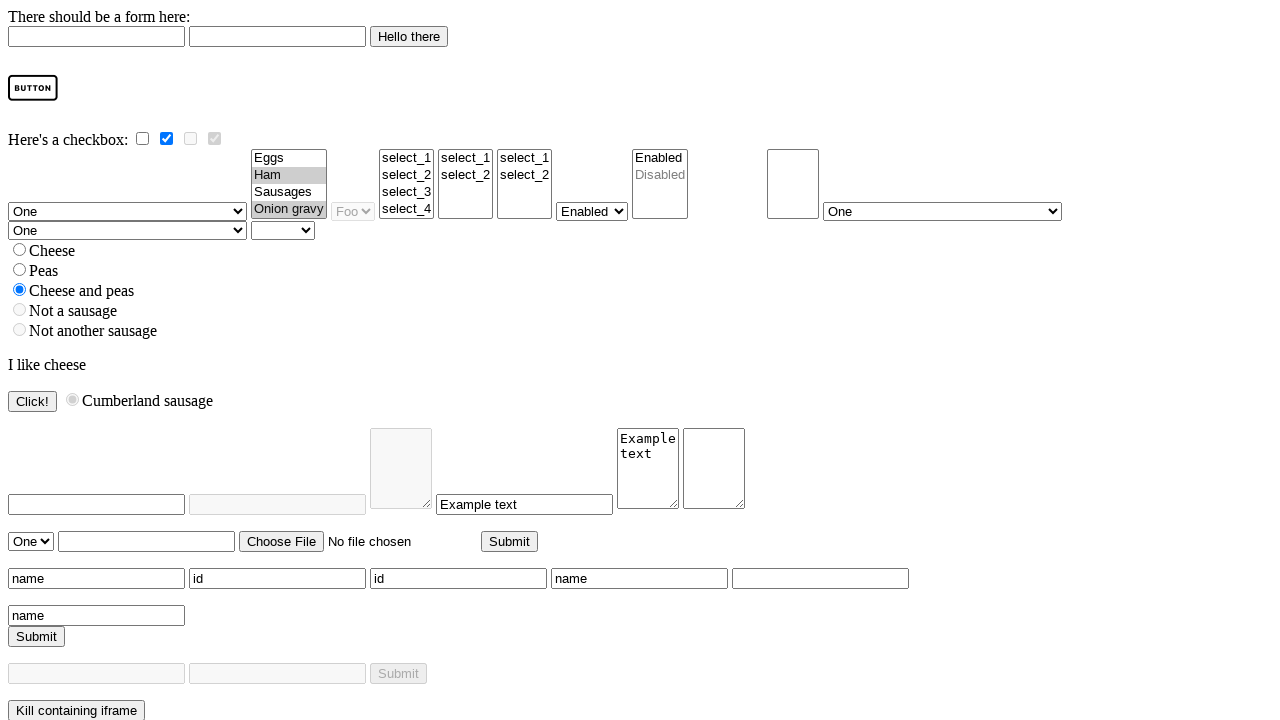

Deselected eggs and sausages options from multi-select dropdown
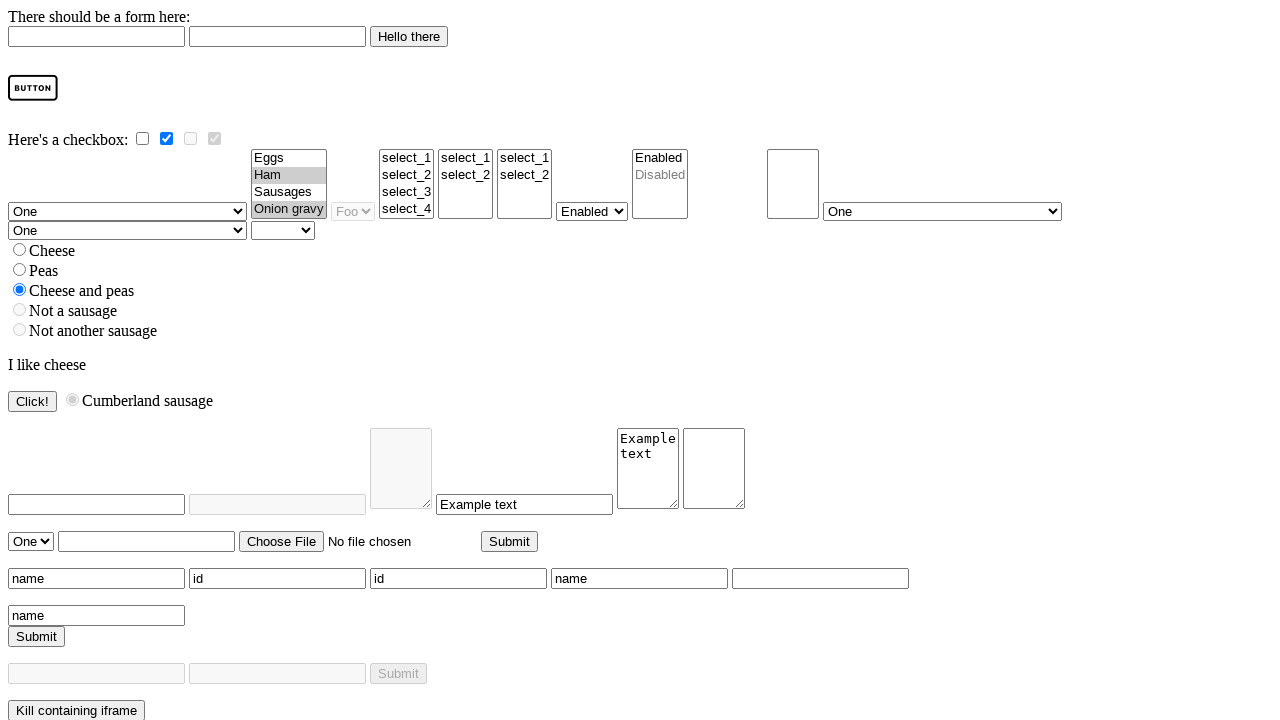

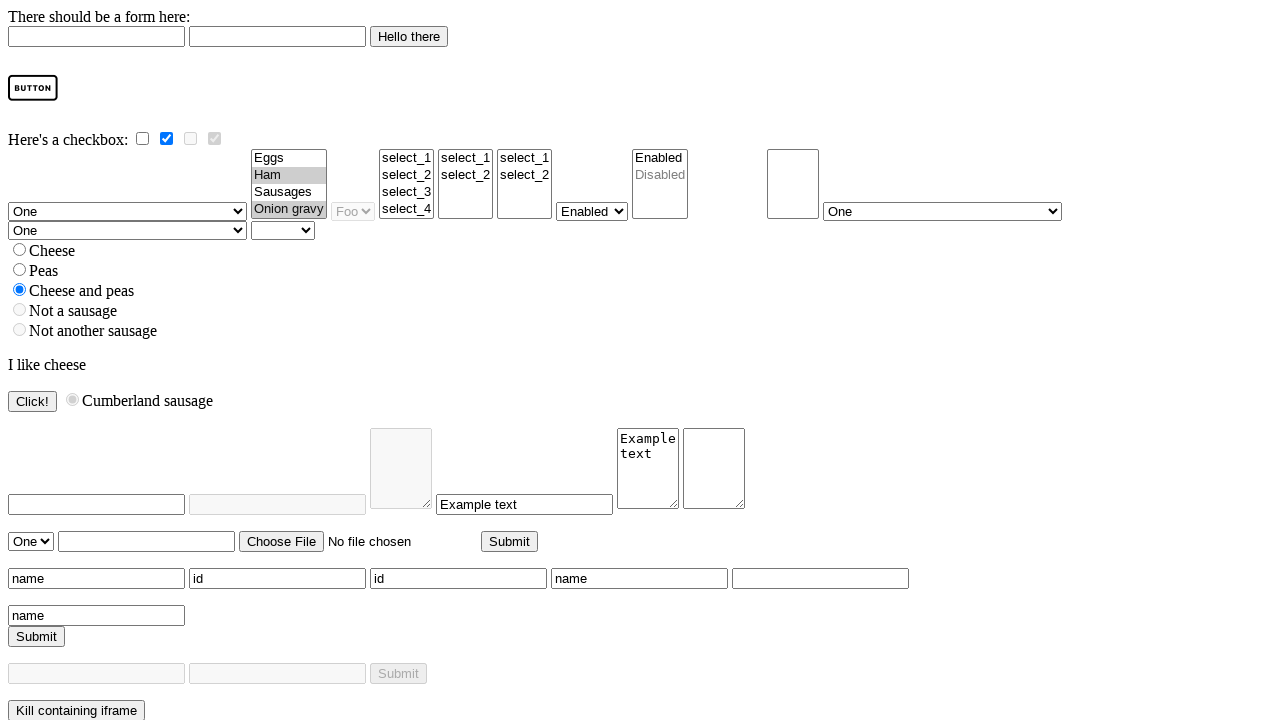